Tests navigation to the login page by hovering over the "My account" dropdown menu and clicking the Login button, then verifies the page title is "Account Login".

Starting URL: https://ecommerce-playground.lambdatest.io/

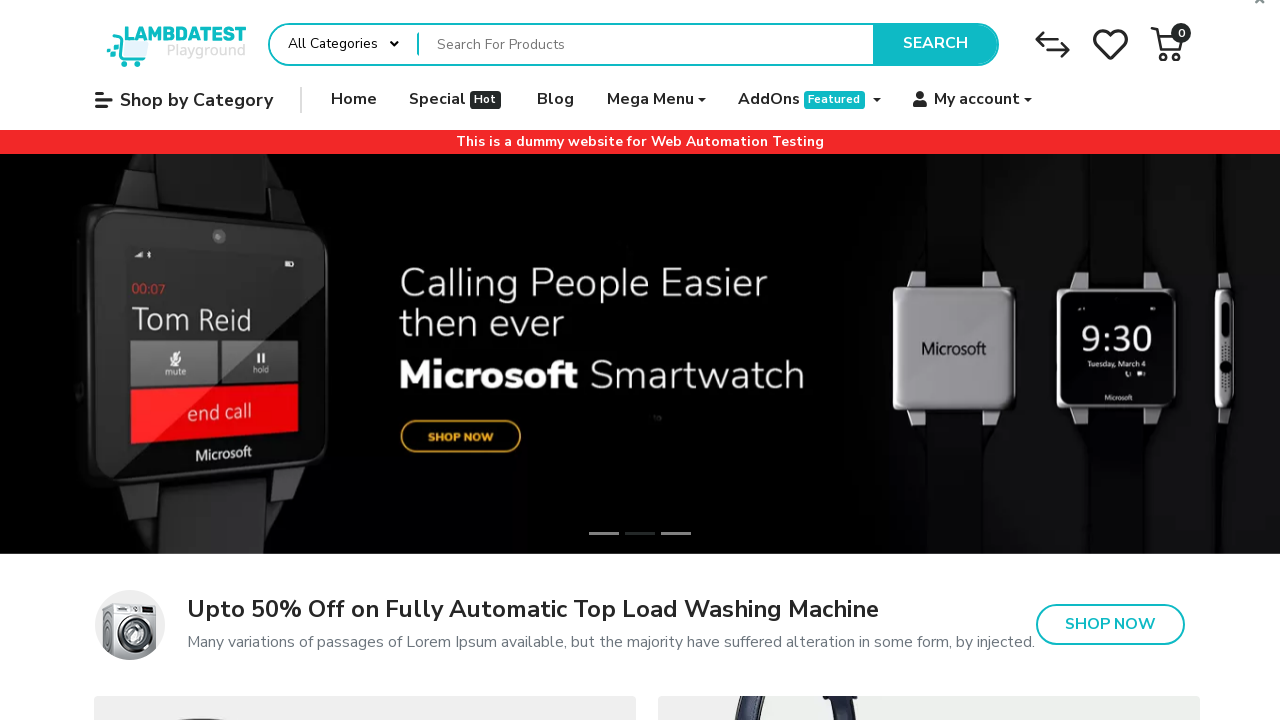

Hovered over 'My account' dropdown menu at (977, 100) on xpath=//a[@role='button']//span[@class='title'][normalize-space()='My account']
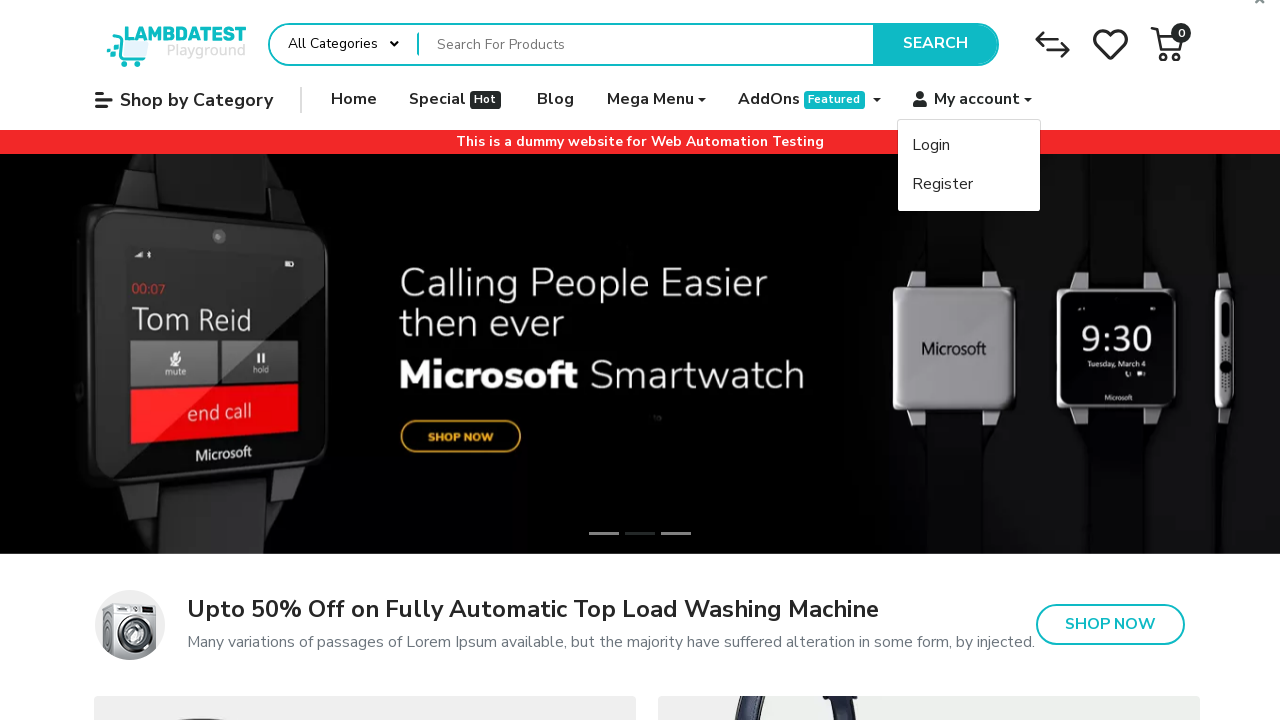

Clicked Login button from dropdown menu at (931, 146) on xpath=//span[normalize-space()='Login']
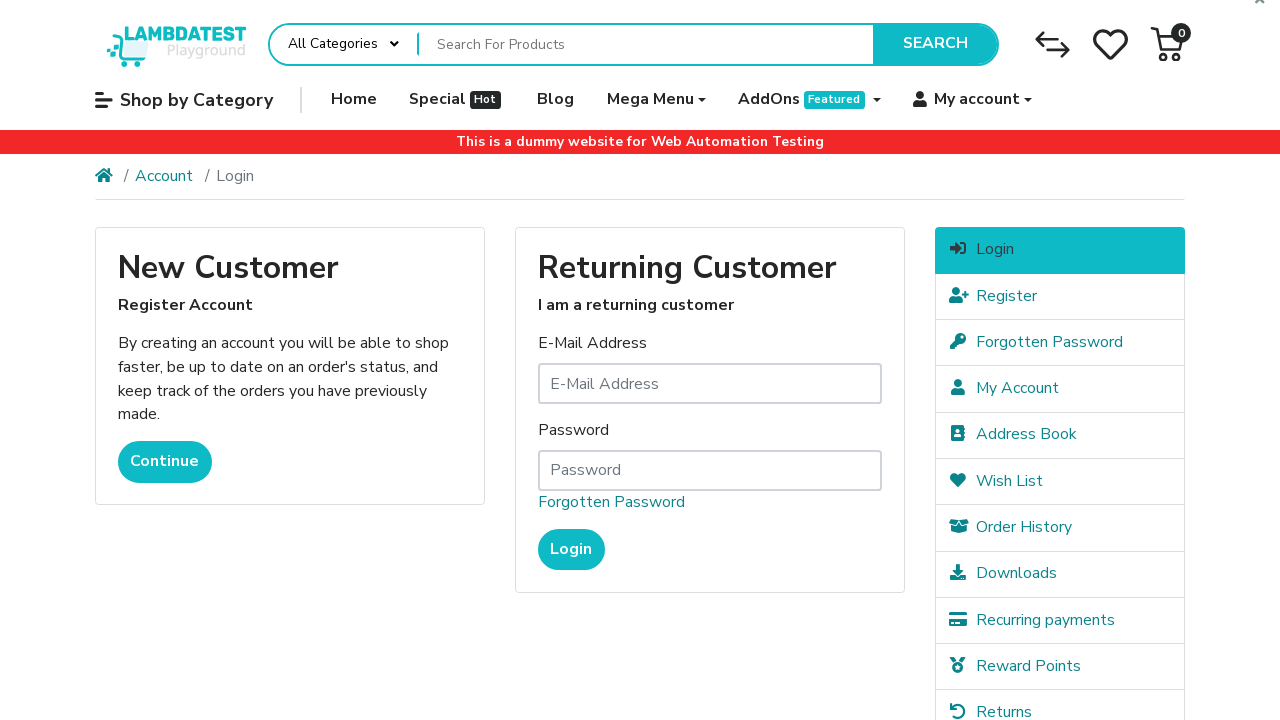

Verified page title is 'Account Login'
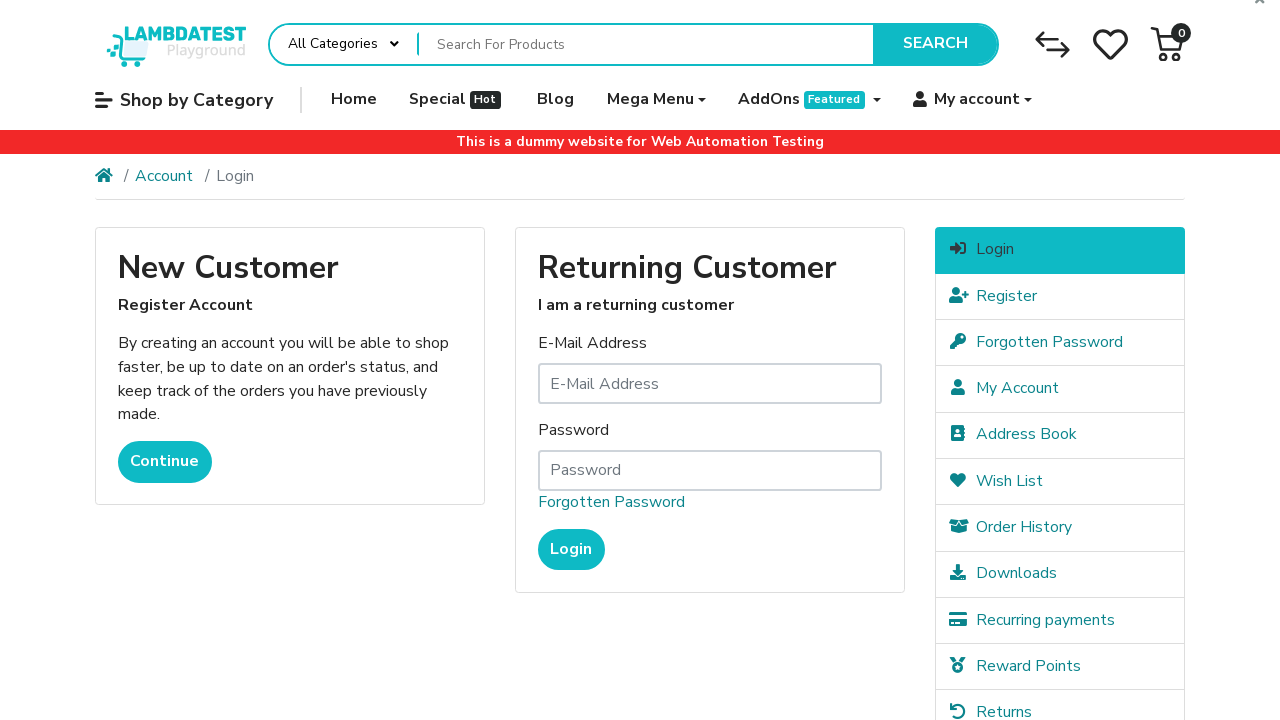

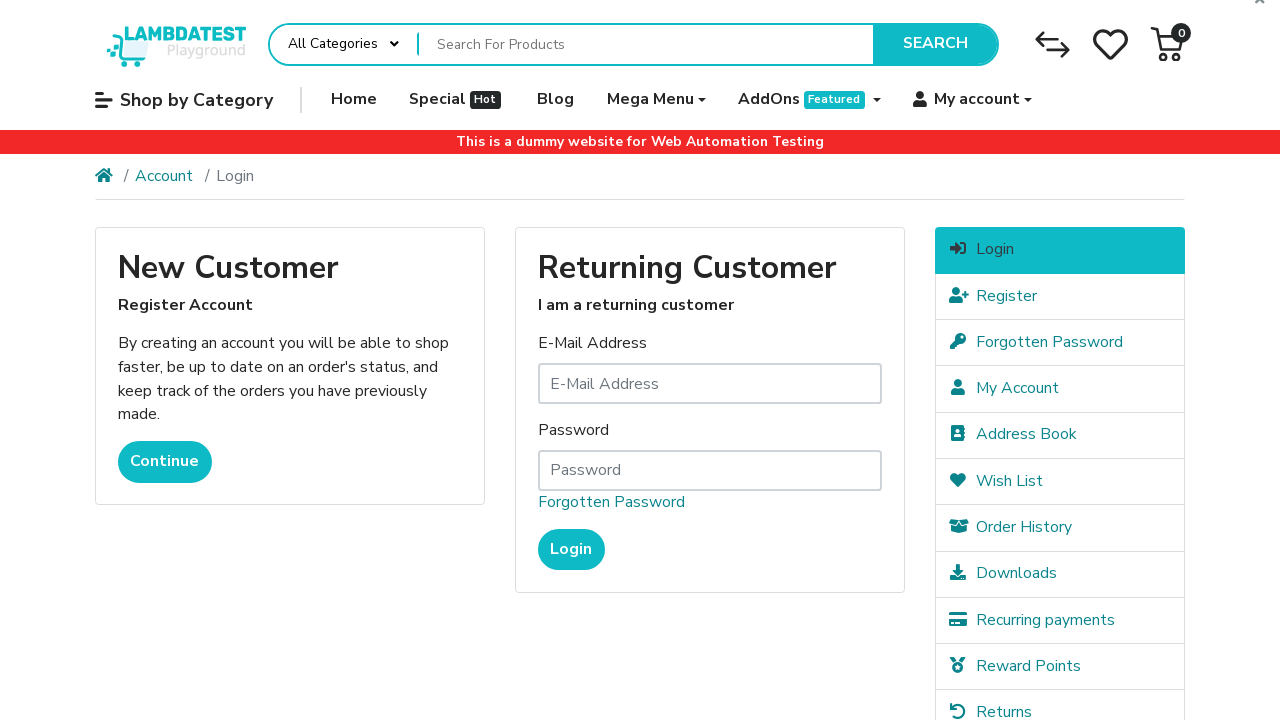